Verifies that the page title is "Get a Quote" after navigating to the quote form page.

Starting URL: https://skryabin.com/market/quote.html

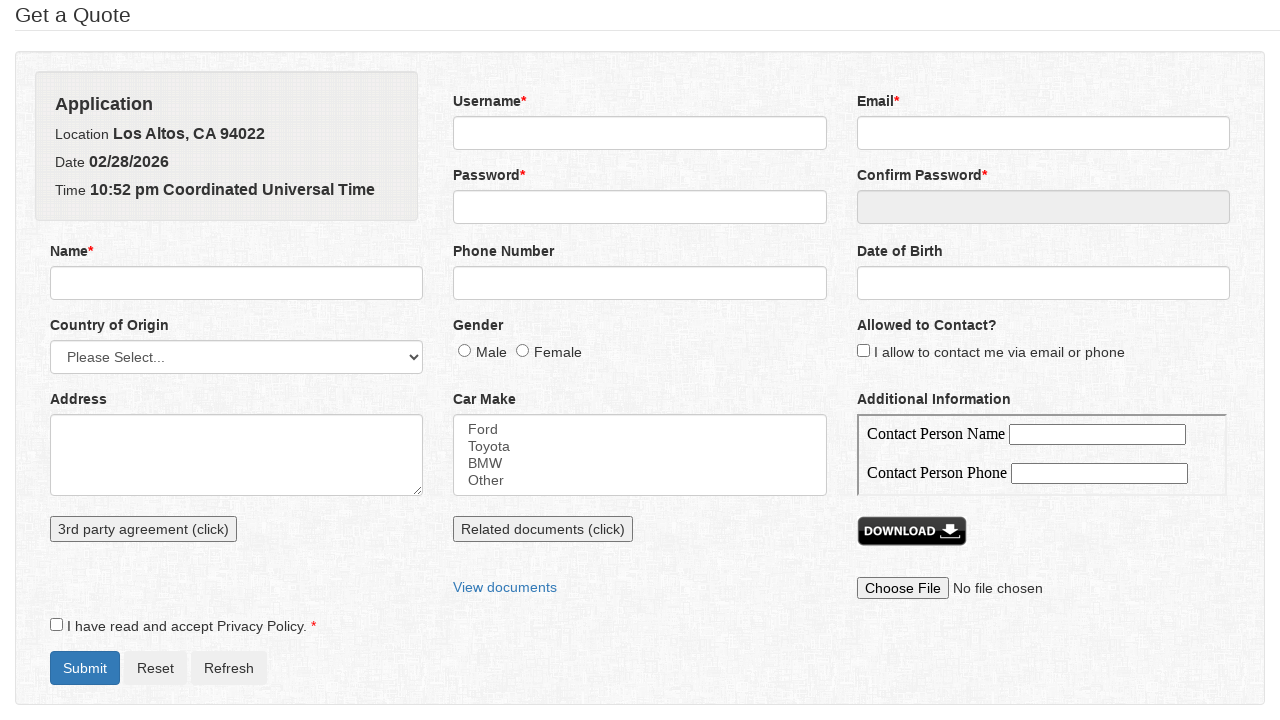

Navigated to quote form page at https://skryabin.com/market/quote.html
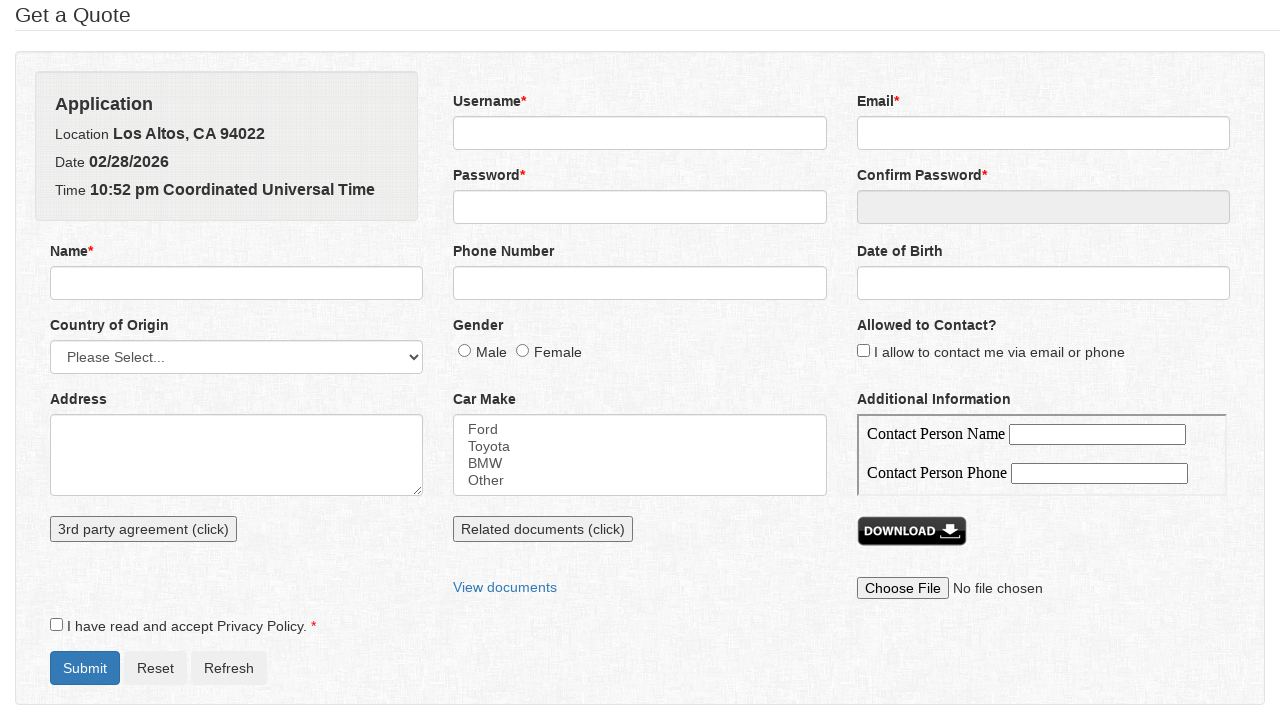

Retrieved page title
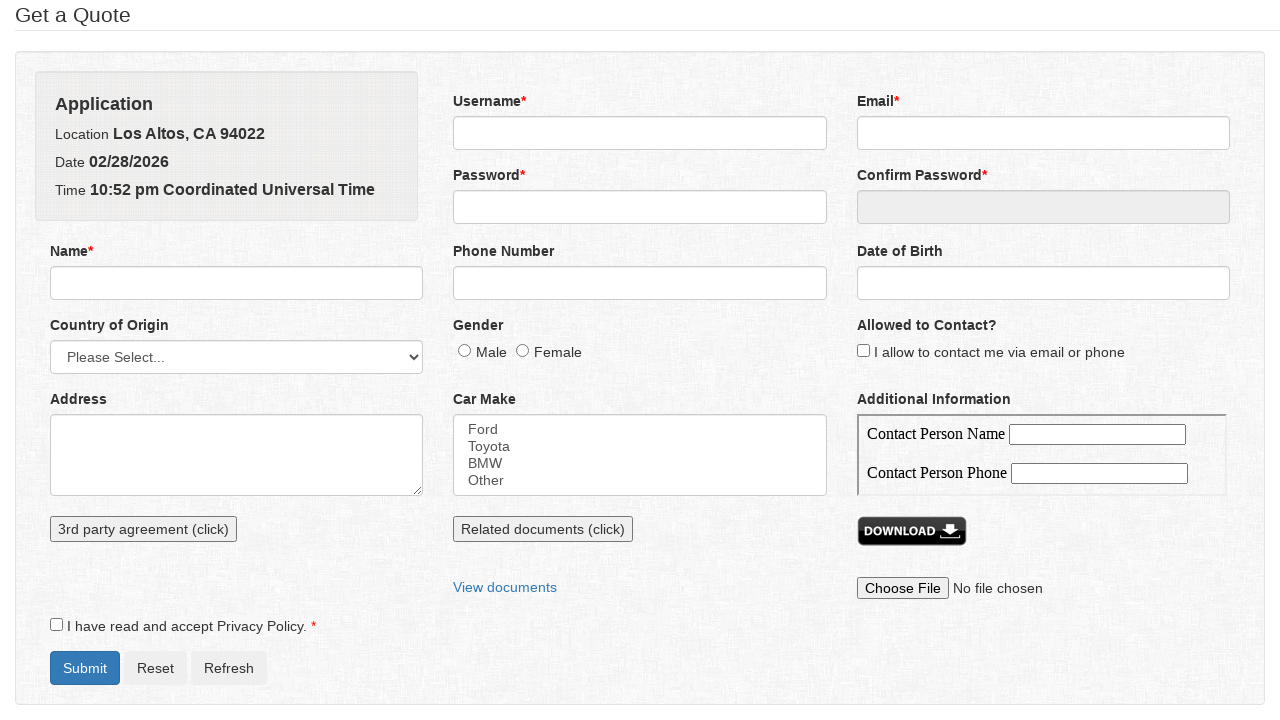

Verified page title is 'Get a Quote'
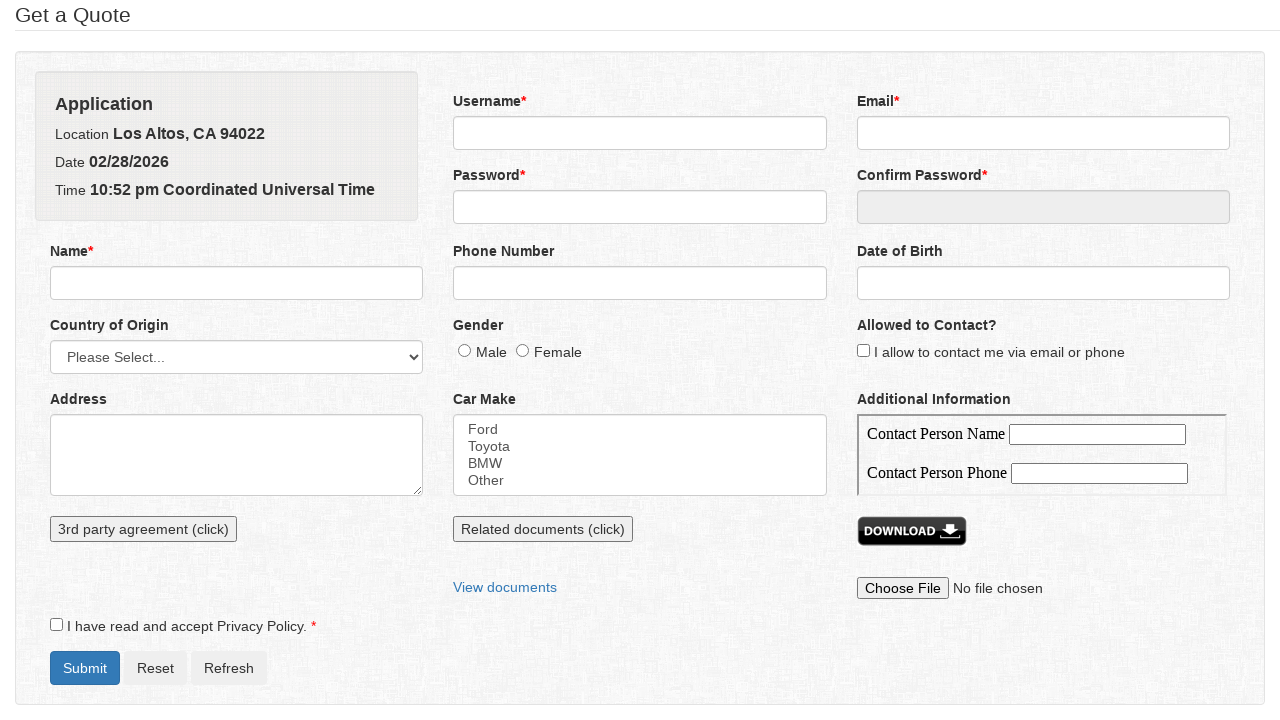

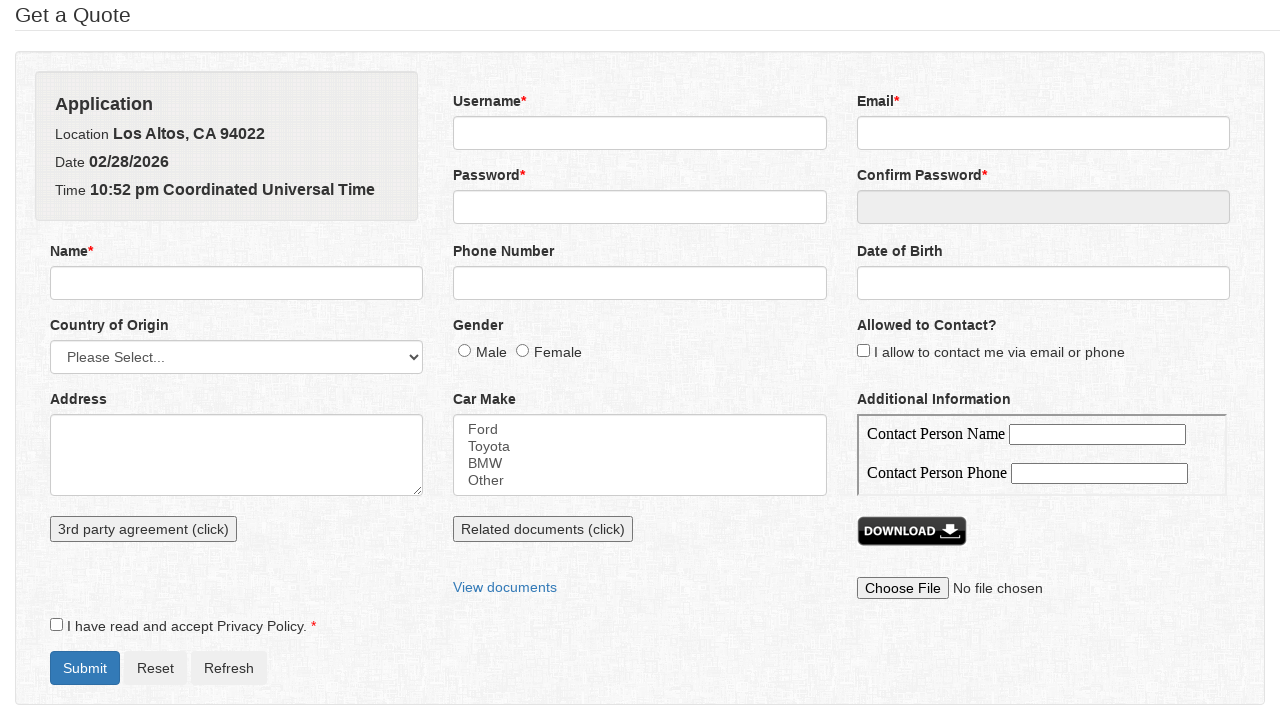